Tests hovering over the Contrary link and verifying the tooltip appears with correct text

Starting URL: https://demoqa.com/tool-tips

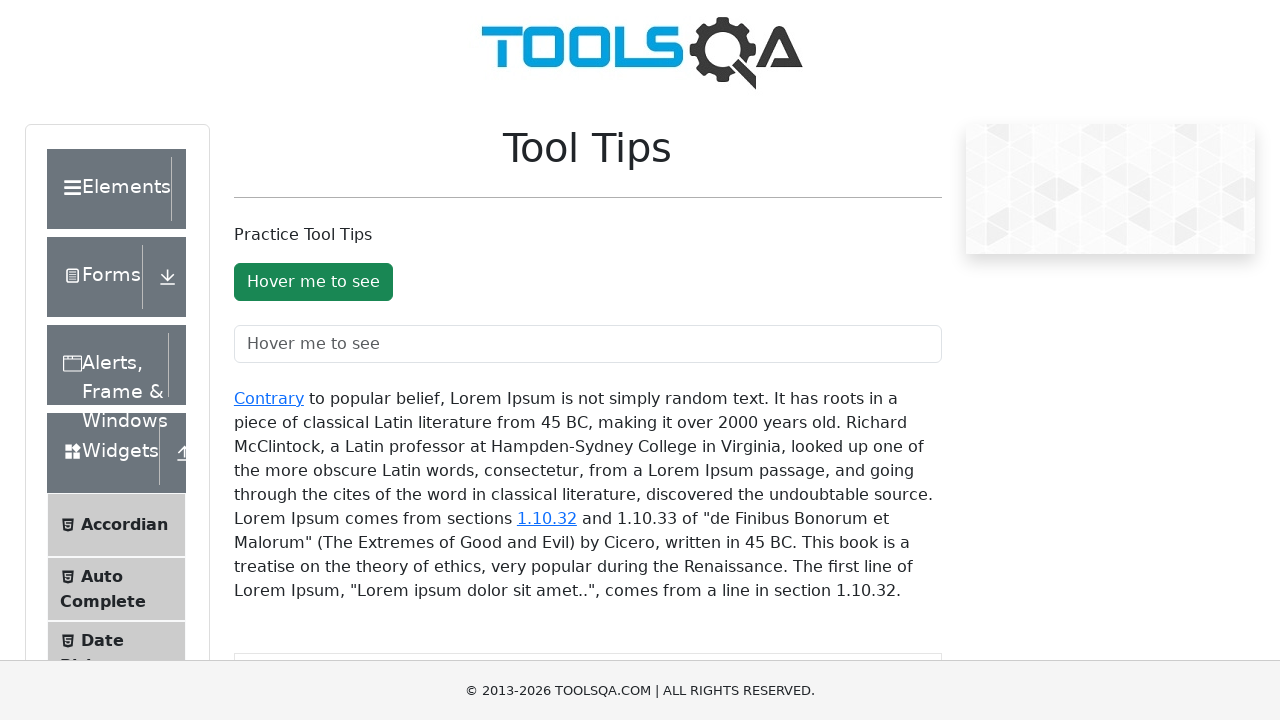

Hovered over the Contrary link to trigger tooltip at (269, 398) on xpath=//a[text()='Contrary']
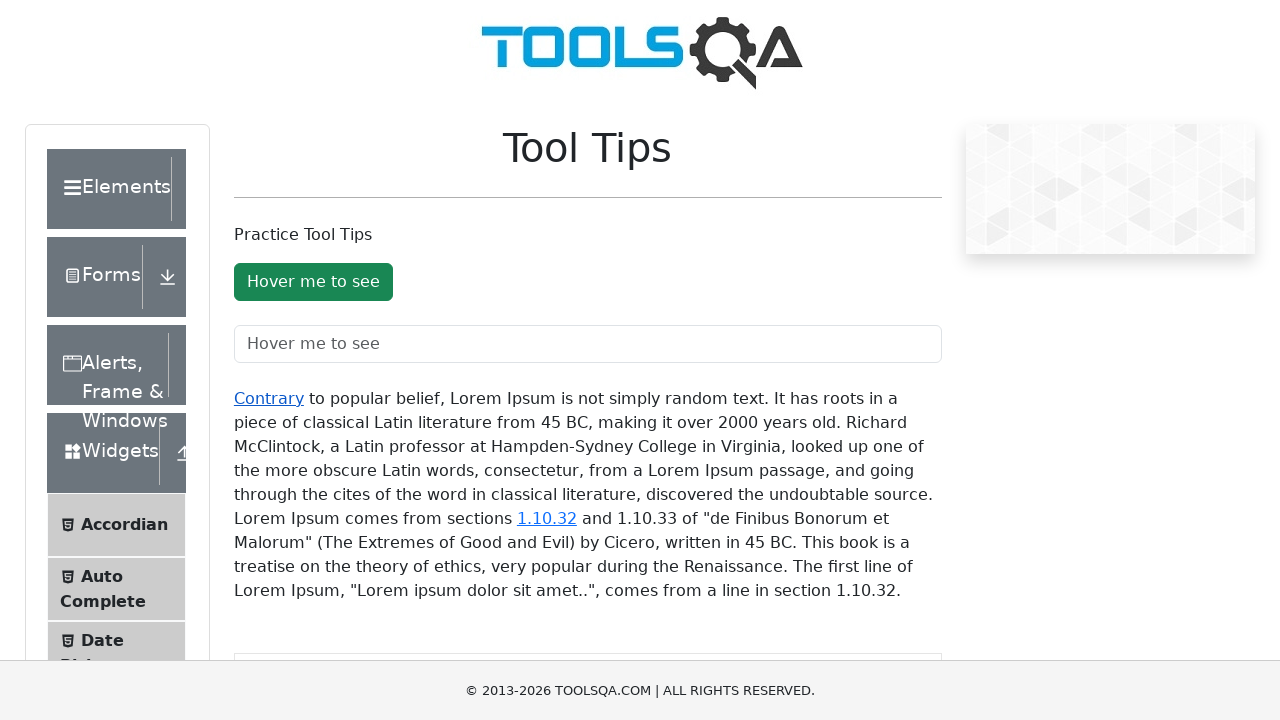

Tooltip appeared and is now visible
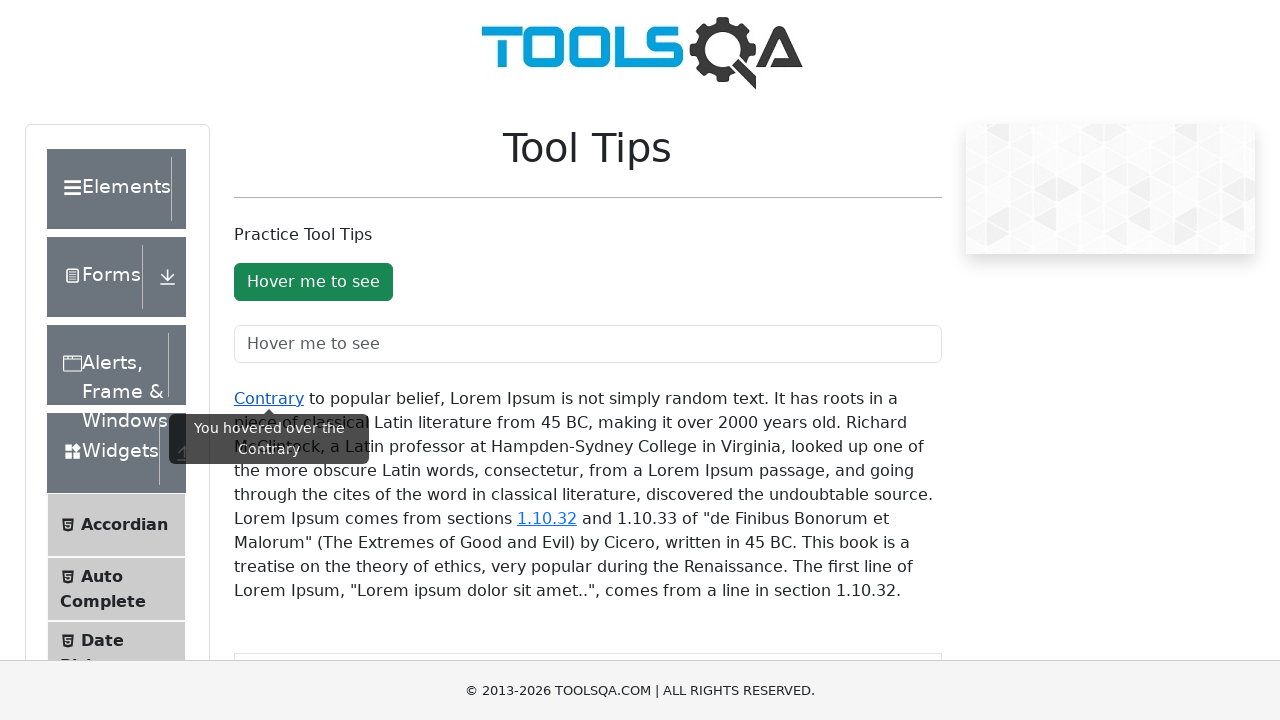

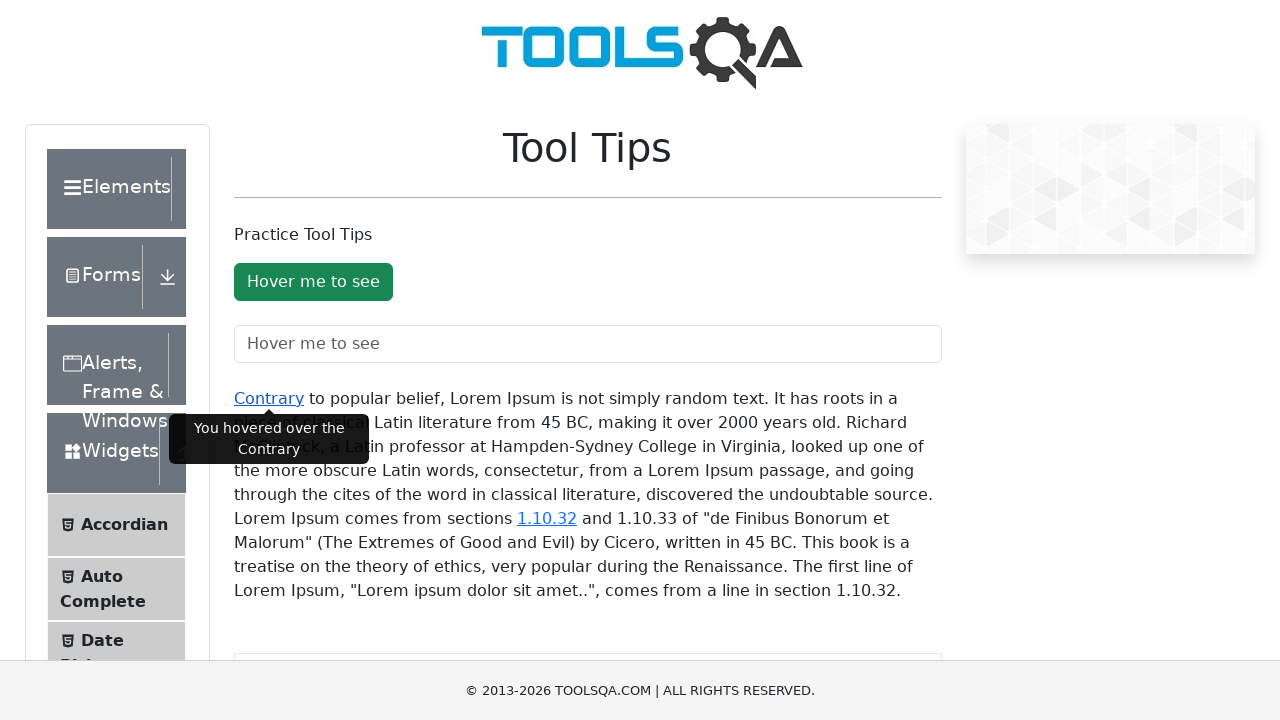